Tests drag and drop mouse operations on jQueryUI demo page by dragging an element to a drop target, then dragging it by offset coordinates.

Starting URL: https://jqueryui.com/droppable/

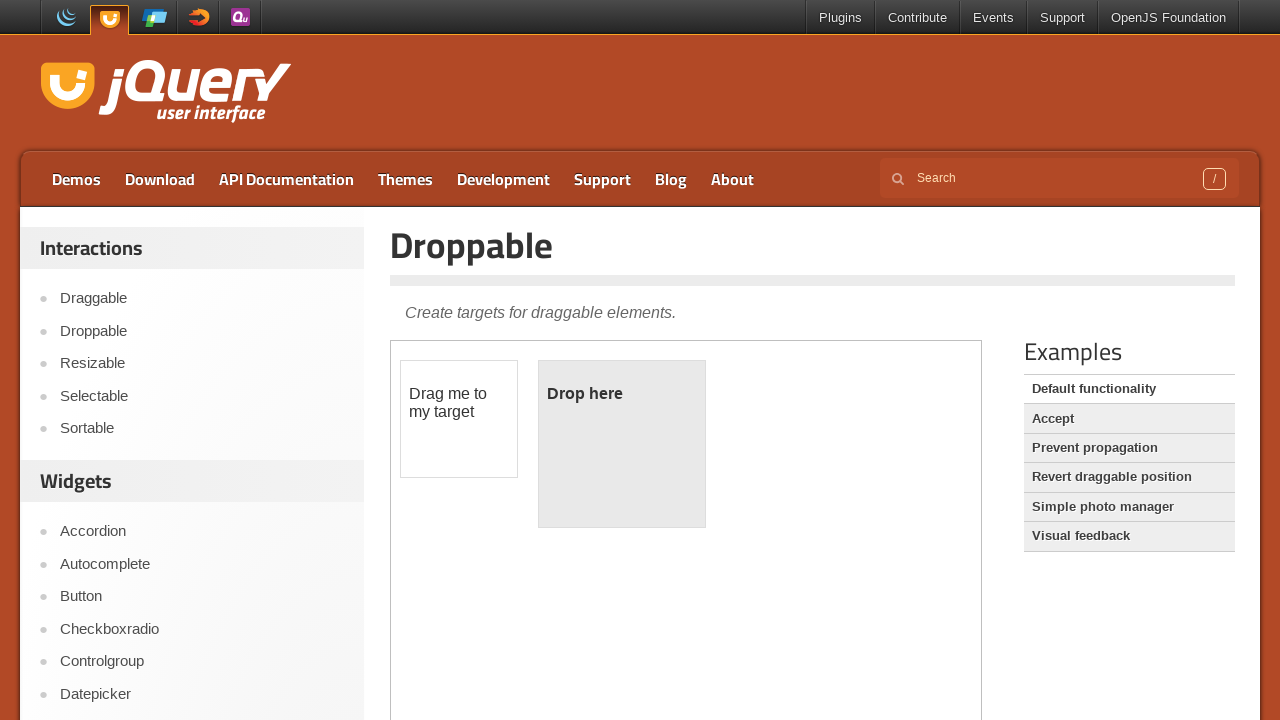

Navigated to jQueryUI droppable demo page
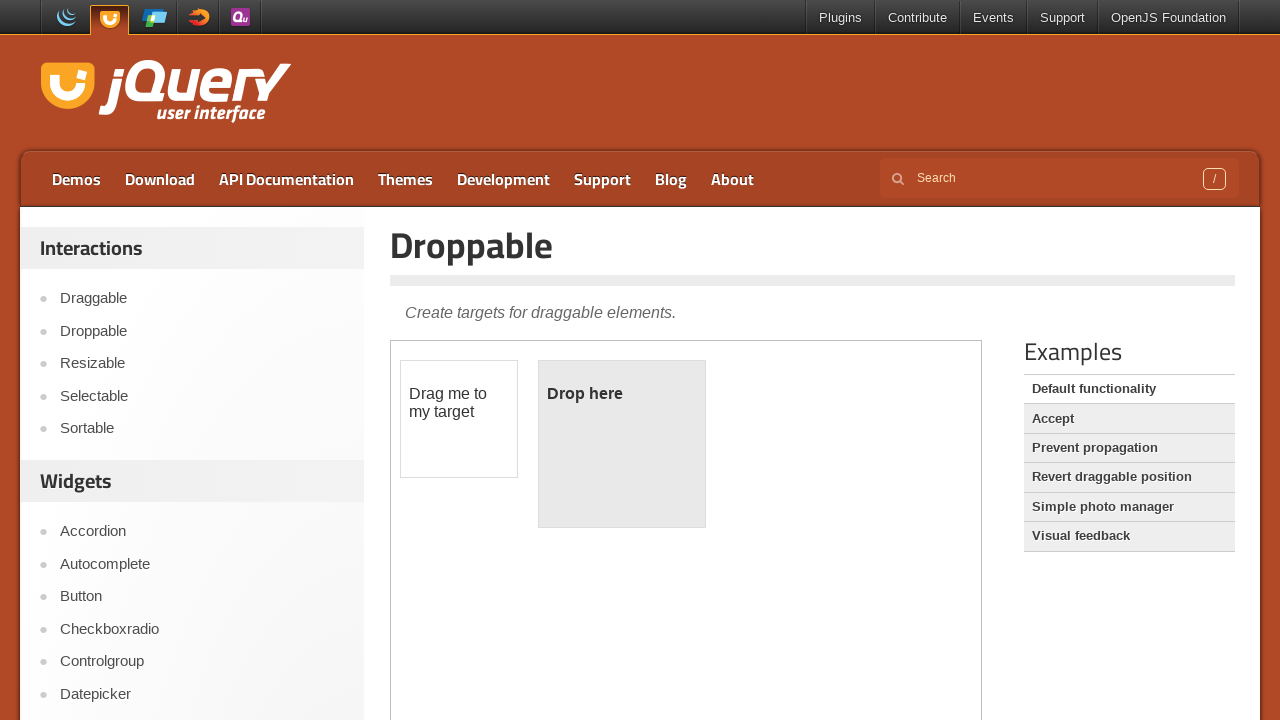

Located the demo iframe
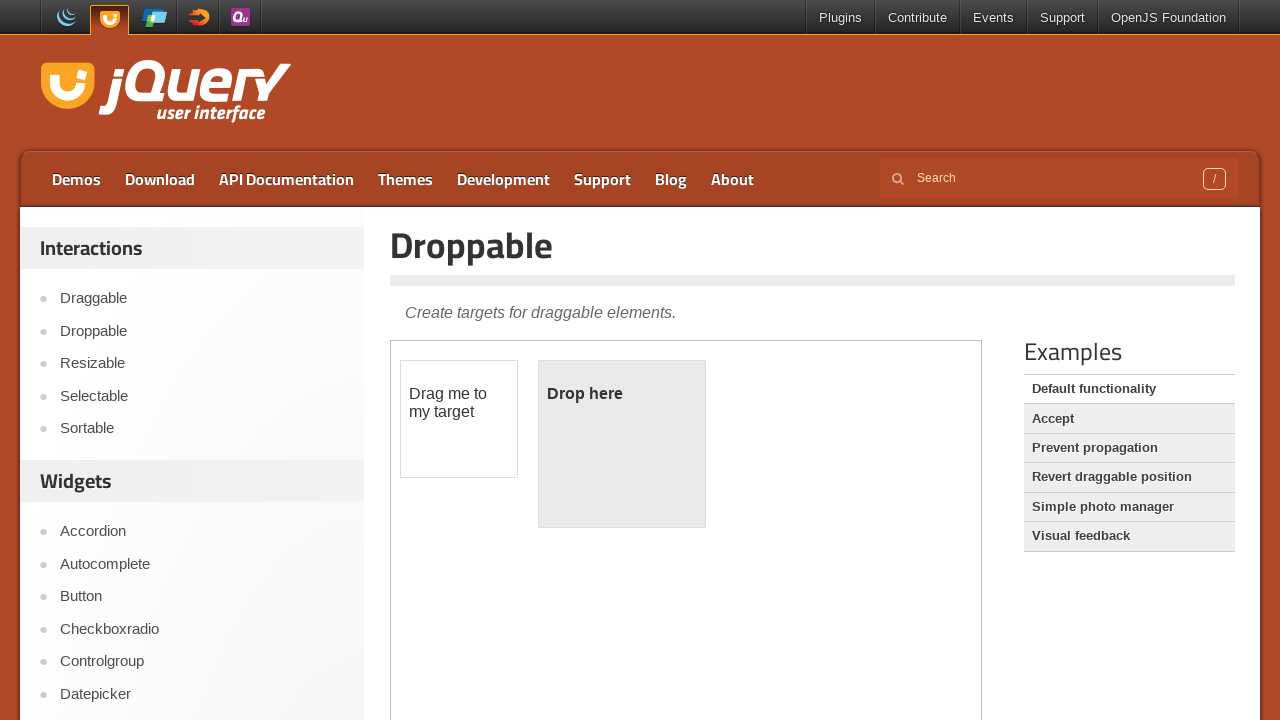

Located the draggable source element
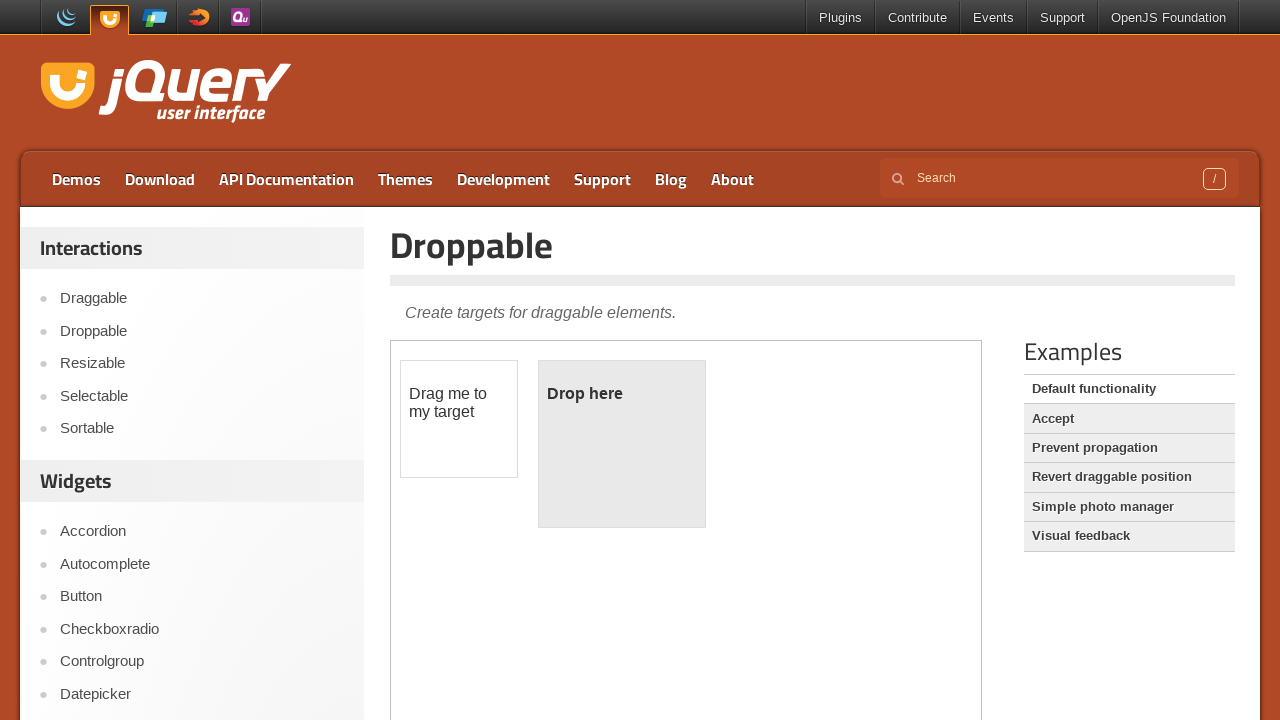

Located the droppable target element
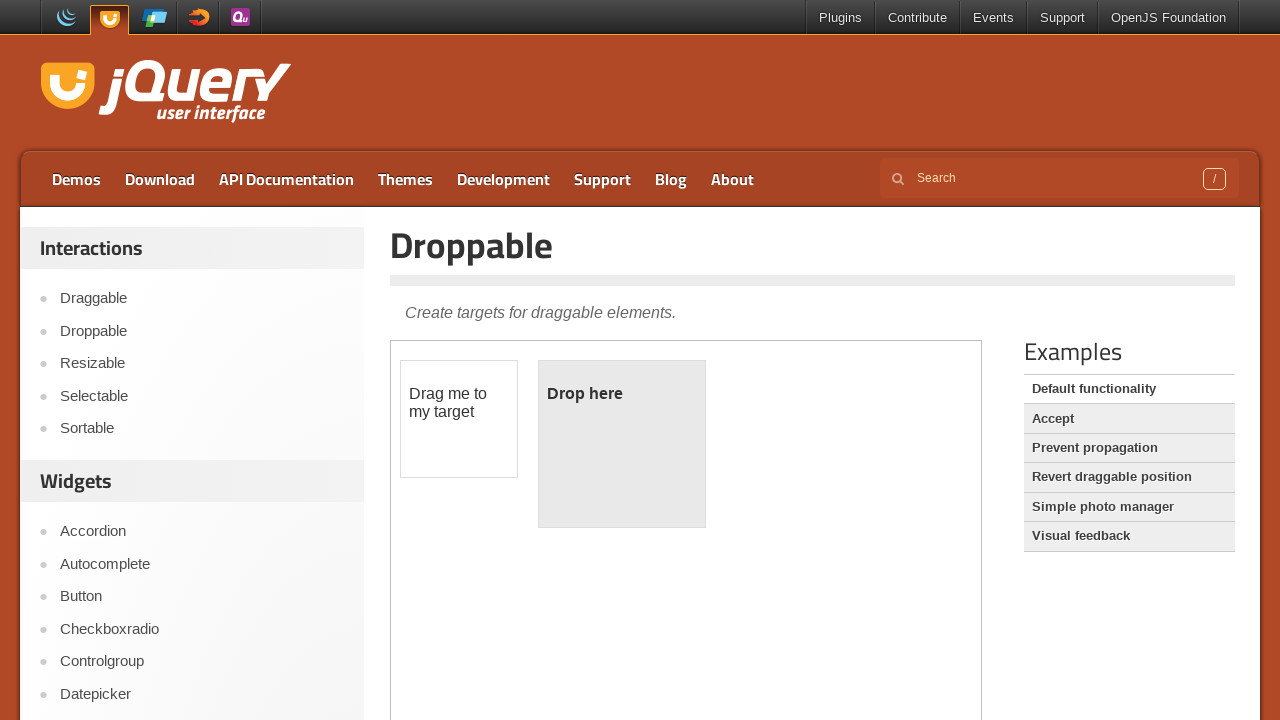

Dragged source element to target element at (622, 444)
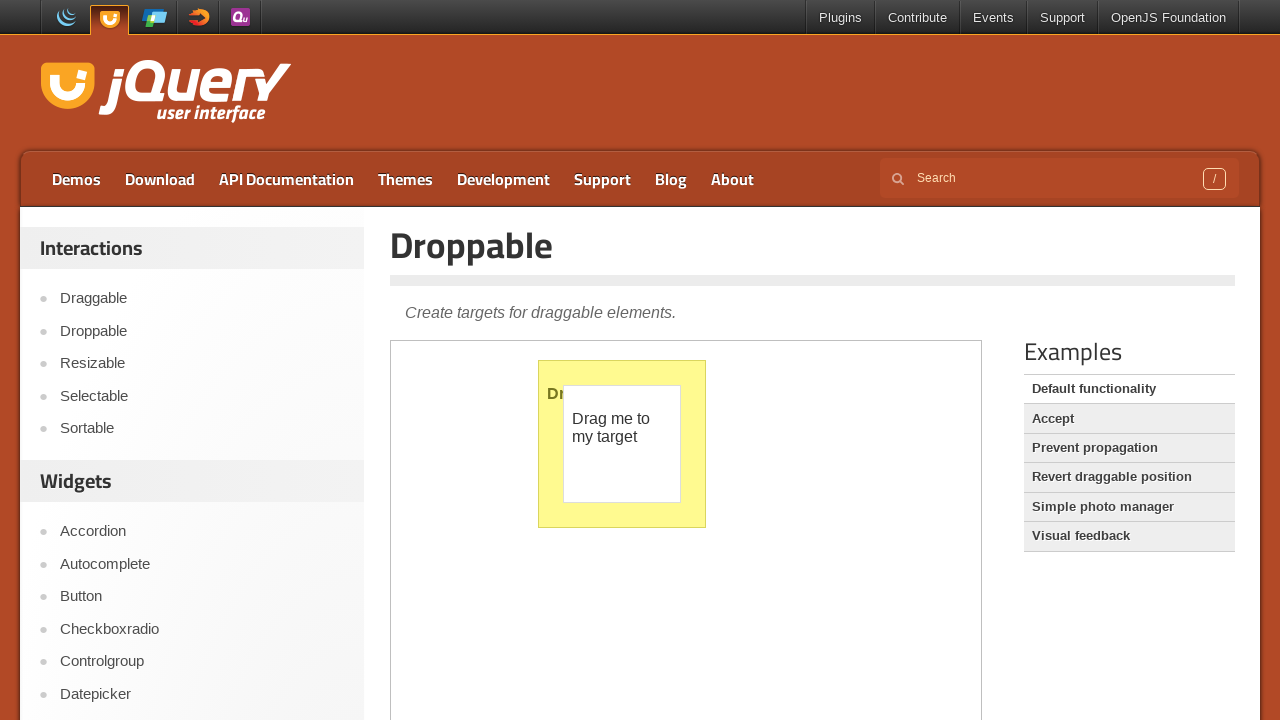

Waited for drag and drop animation to complete
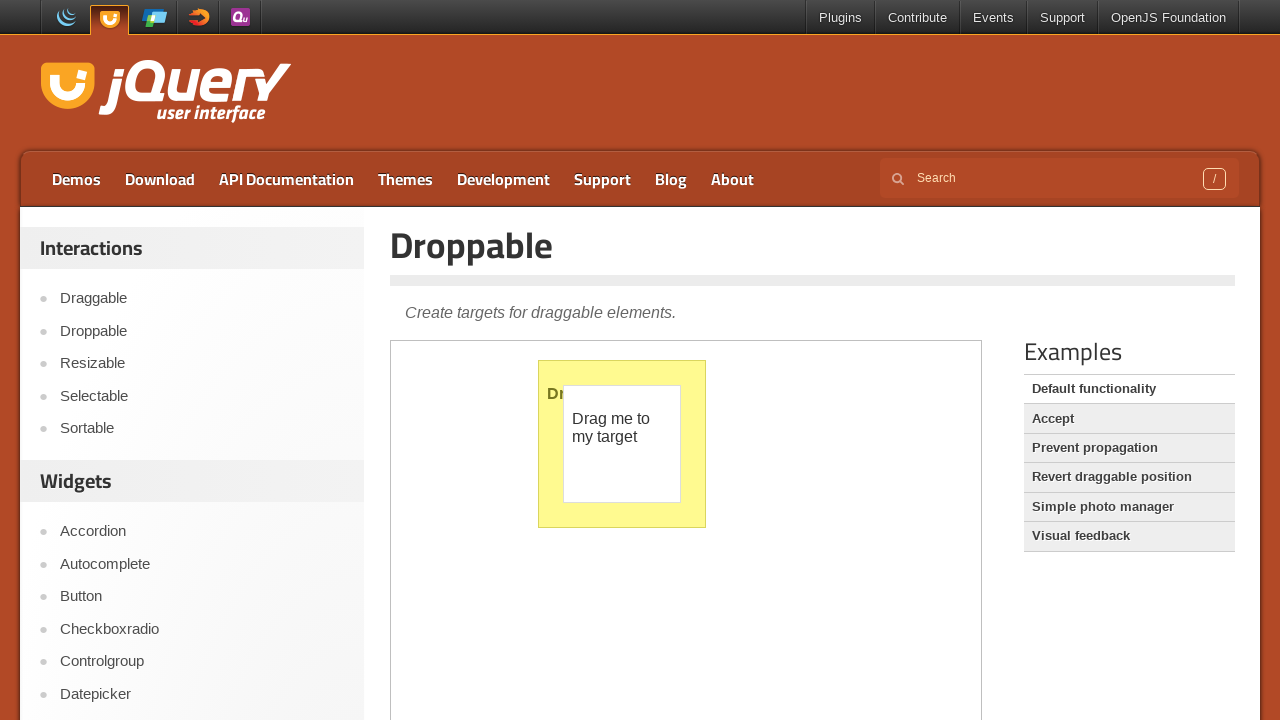

Retrieved bounding box of source element
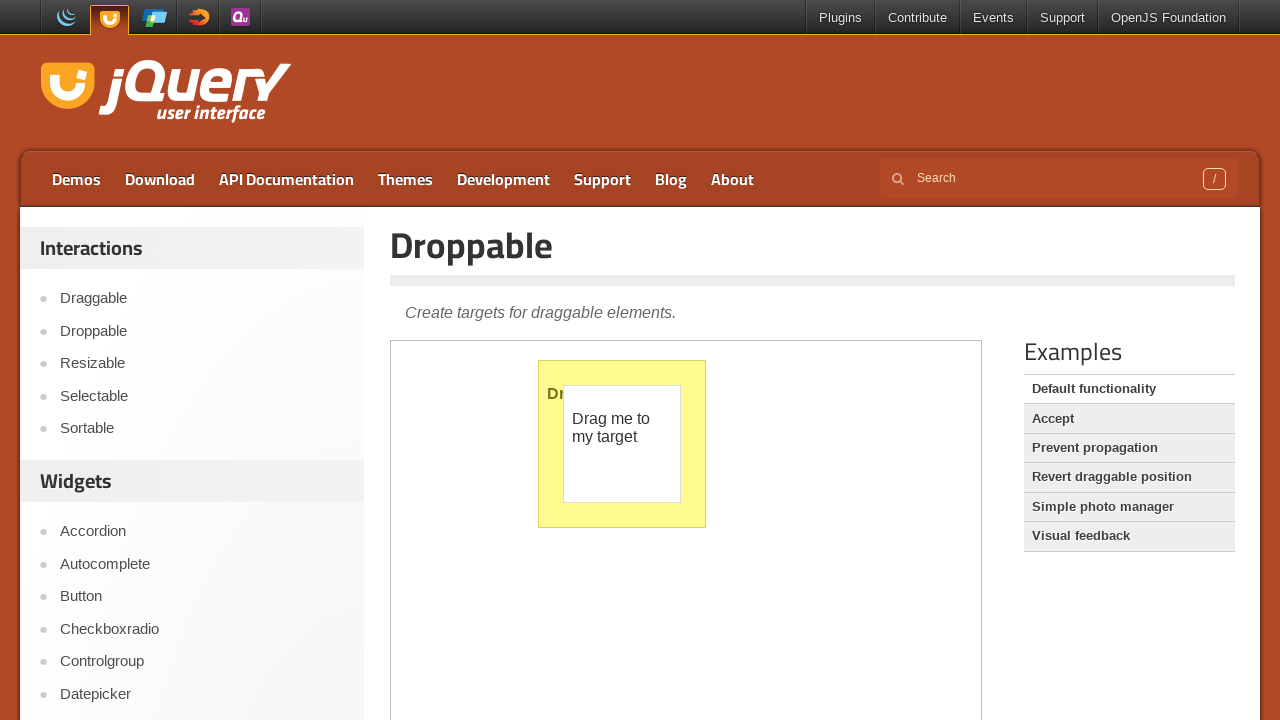

Moved mouse to center of source element at (622, 444)
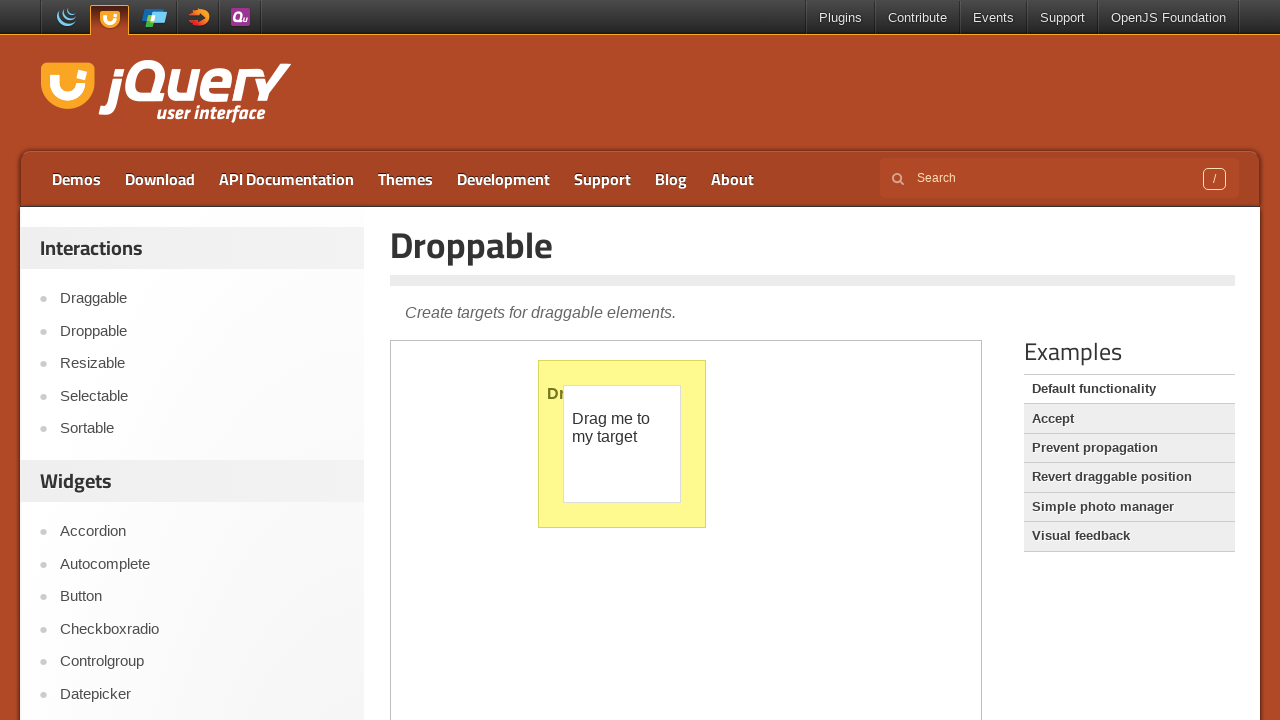

Pressed mouse button down to start drag at (622, 444)
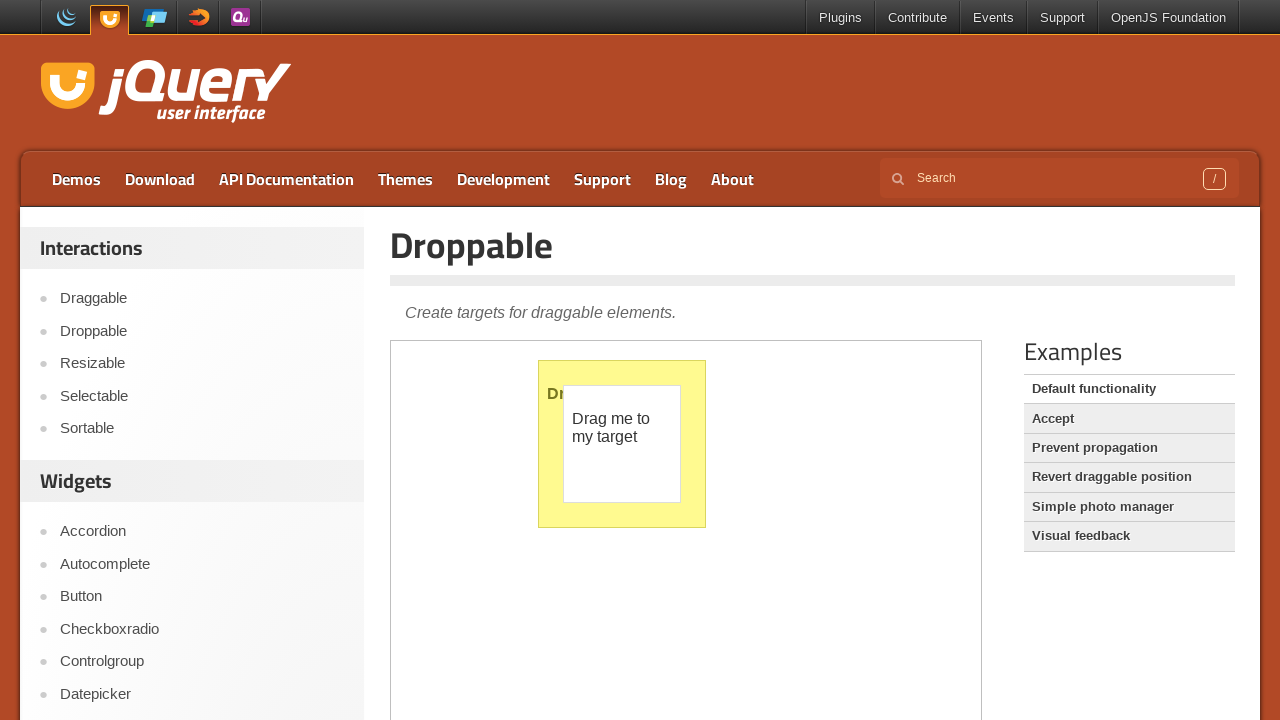

Dragged element by offset (150, 50) pixels at (772, 494)
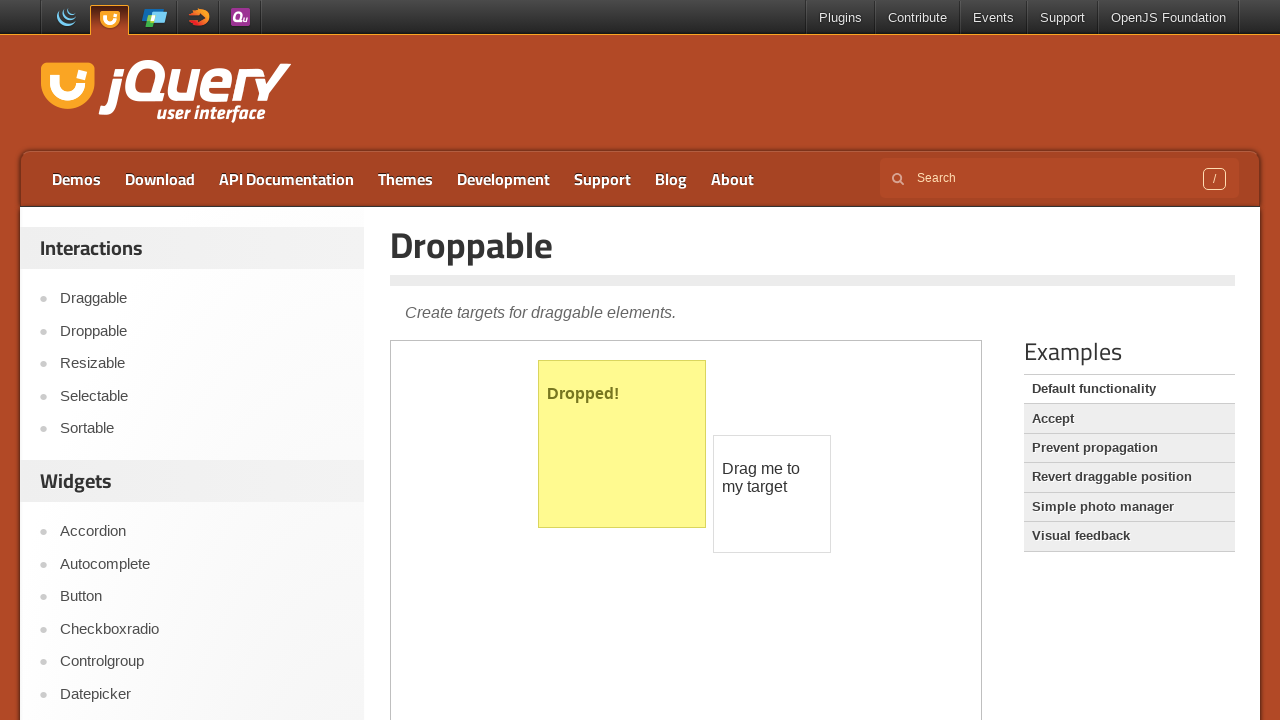

Released mouse button to complete drag operation at (772, 494)
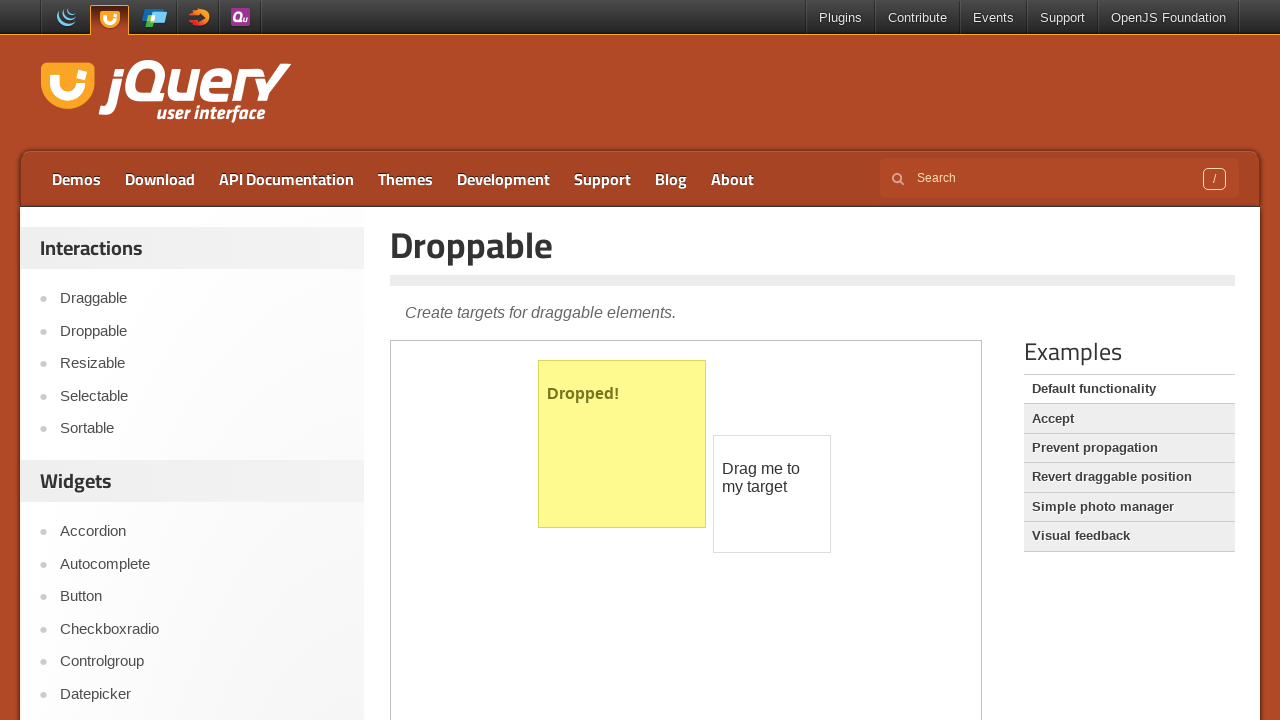

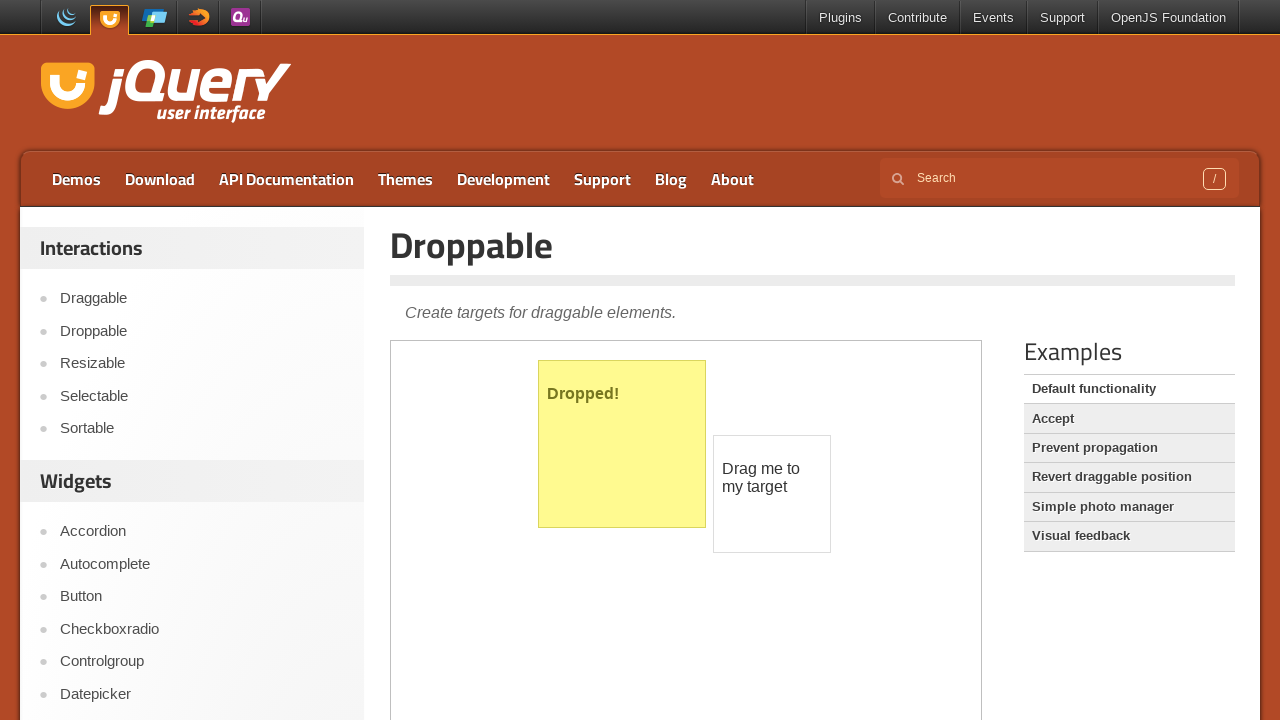